Navigates to a Russian PC shop's video card catalog page and verifies that product items are displayed on the page.

Starting URL: https://mixpcshop.ru/catalog/videokartyive/

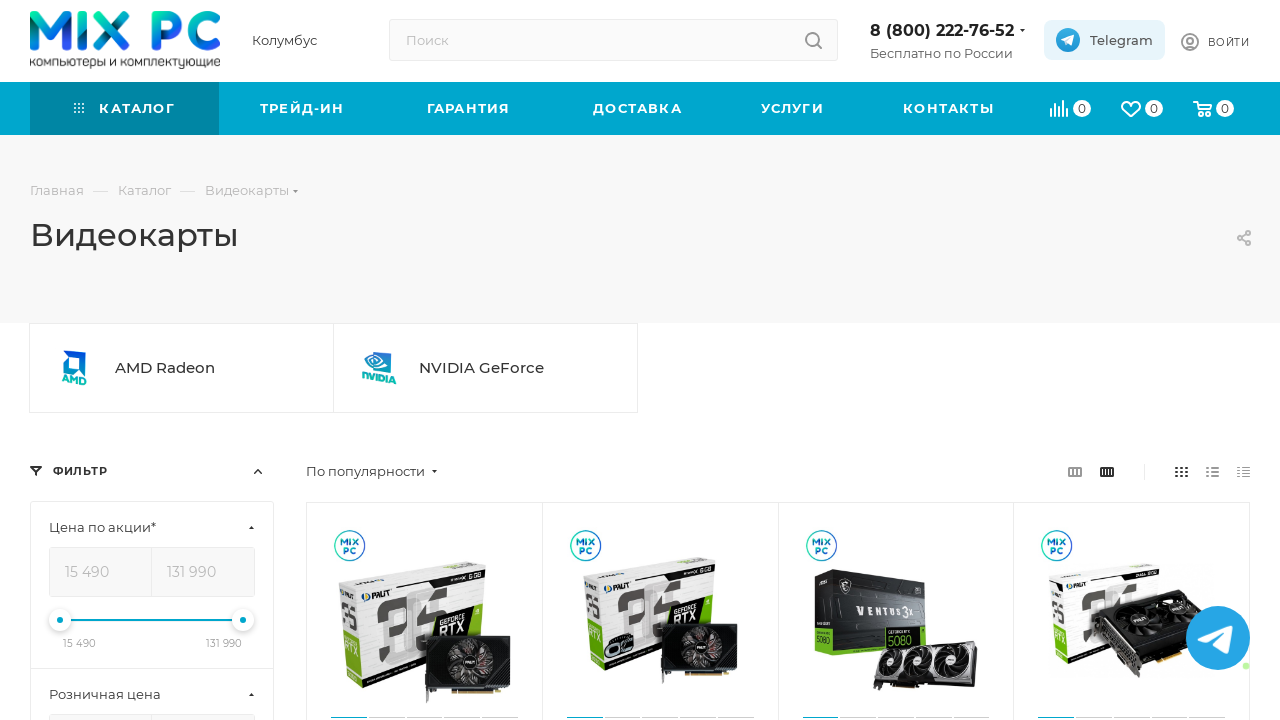

Waited for product item titles to load on video card catalog page
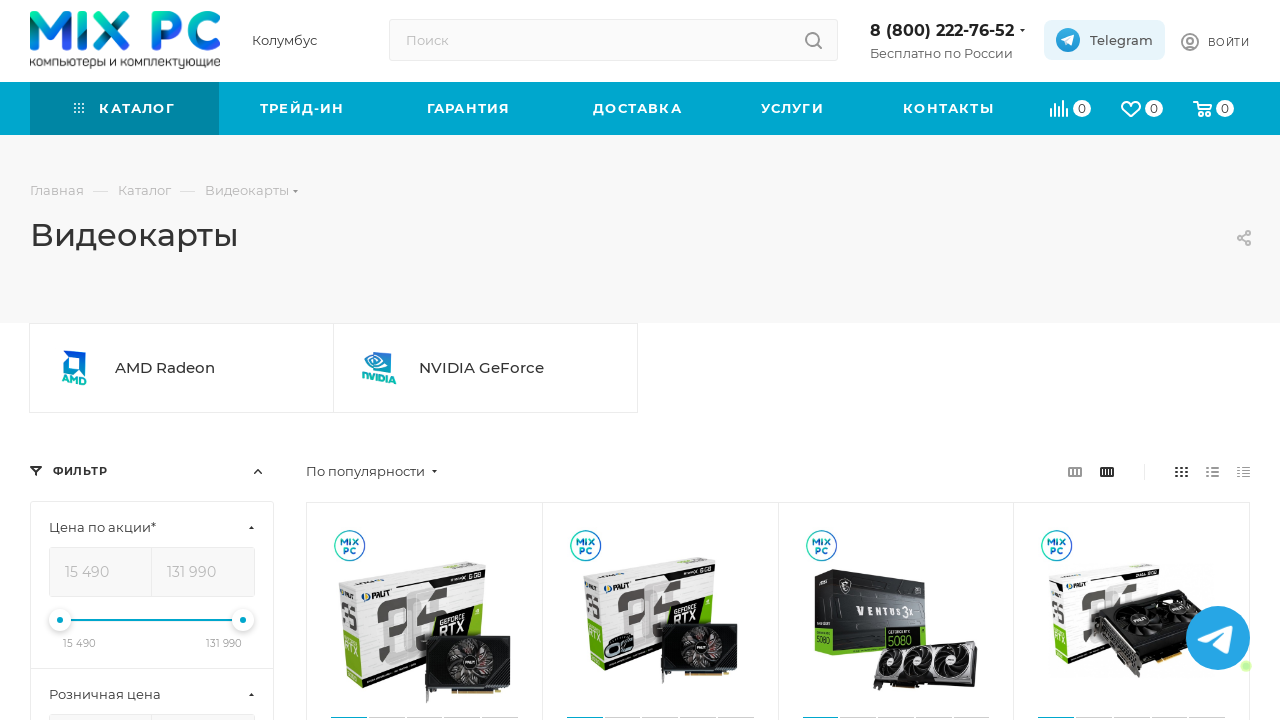

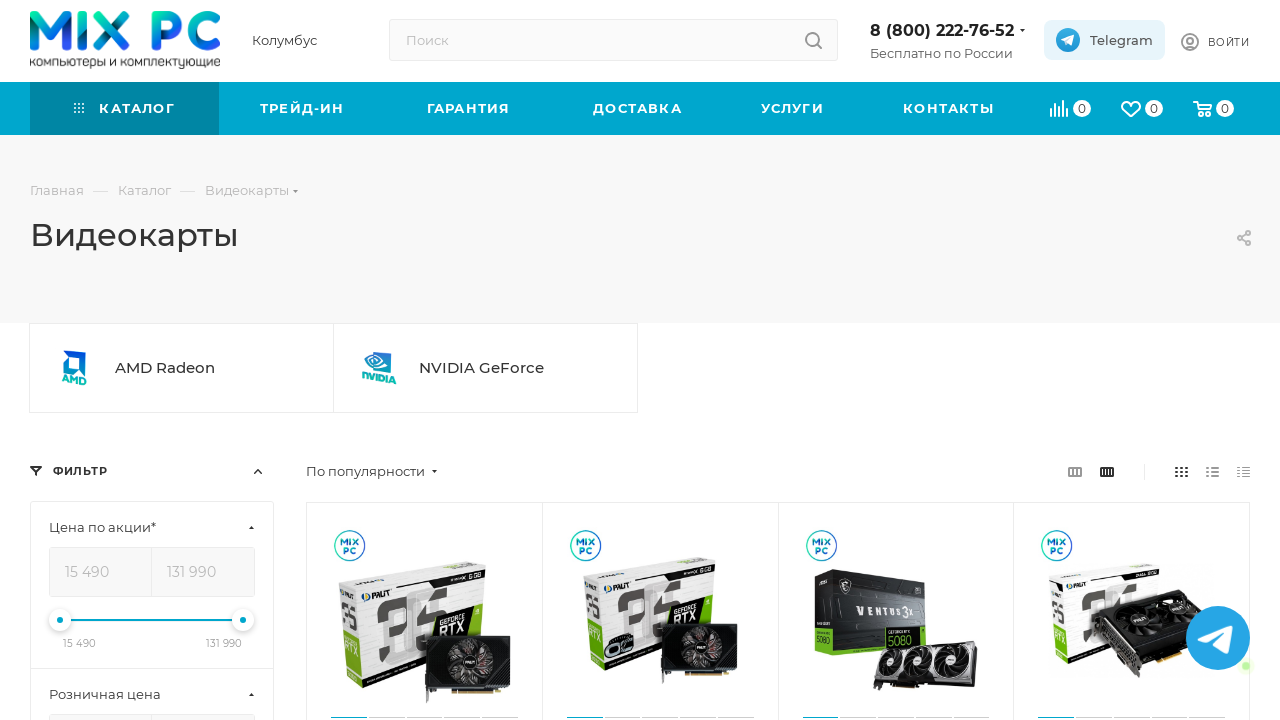